Tests that social media sharing buttons (Facebook, Twitter, Pinterest, LinkedIn, Tumblr, WhatsApp) are present and enabled on a product page after scrolling down

Starting URL: https://teknomain.com/xiaomi-amazfit-pace-2-stratos-akilli-saat/

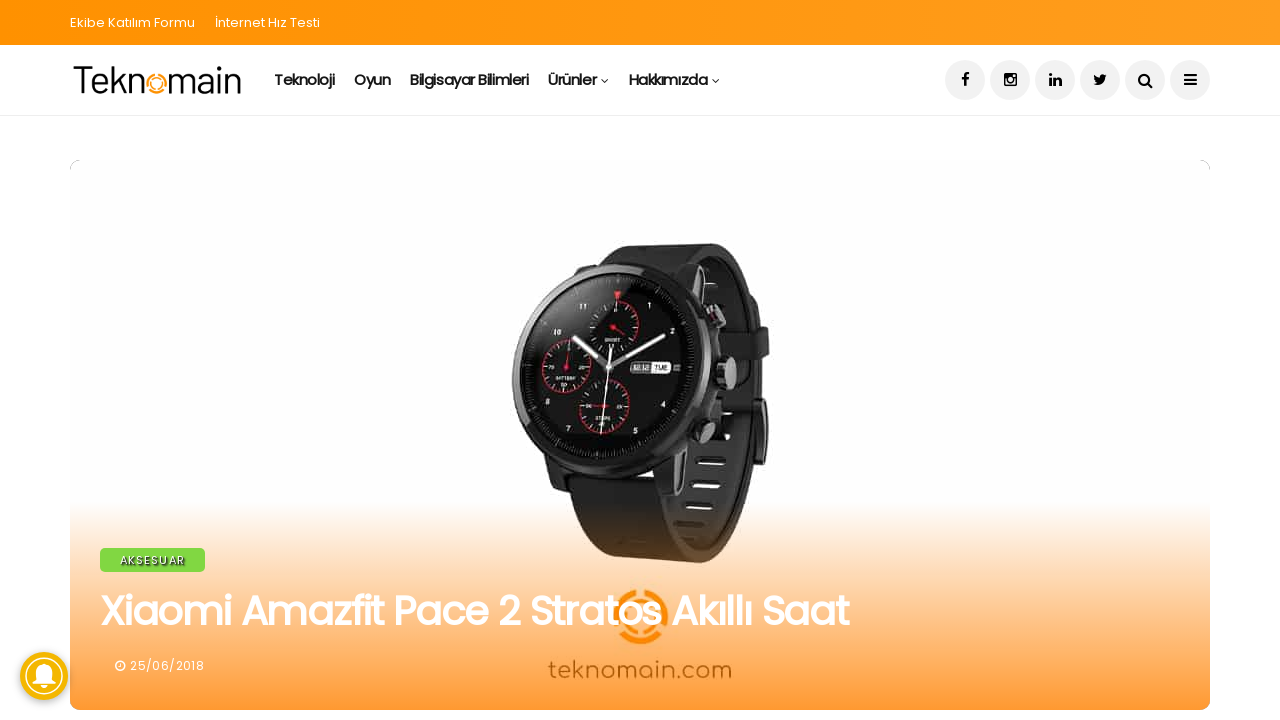

Scrolled down to 5000px to reveal social sharing buttons
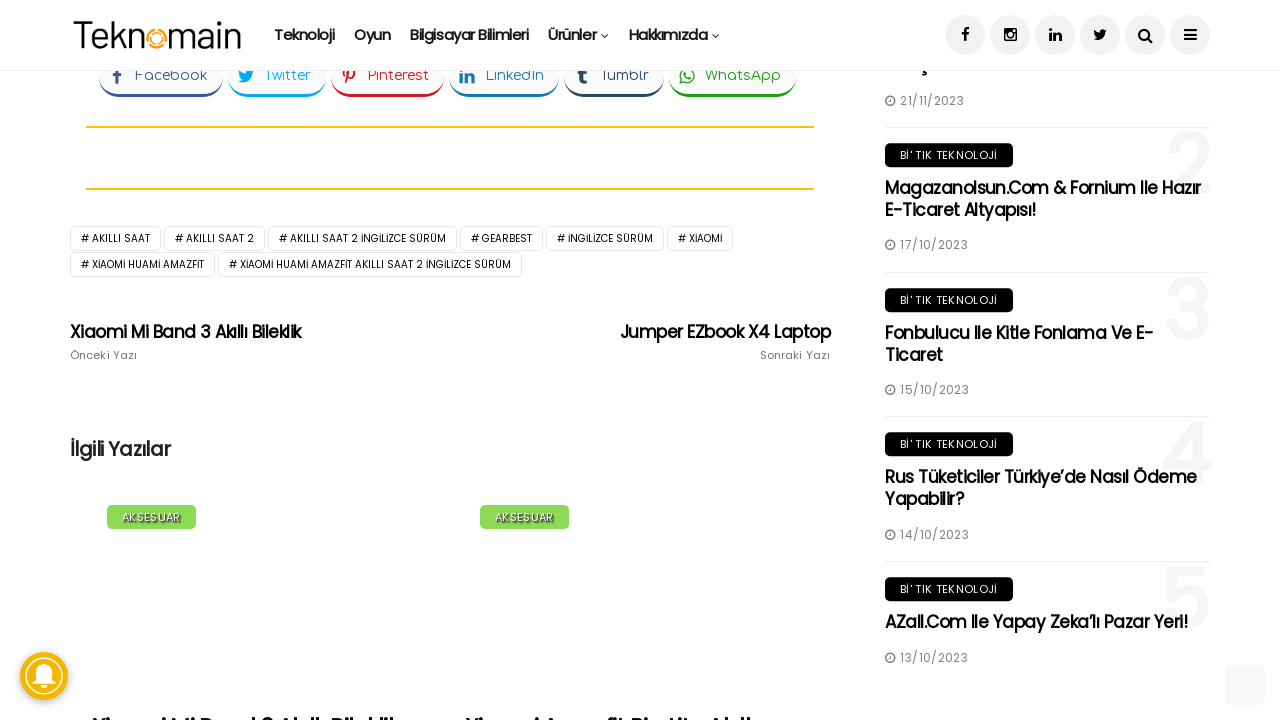

Waited 1000ms for content to load after scroll
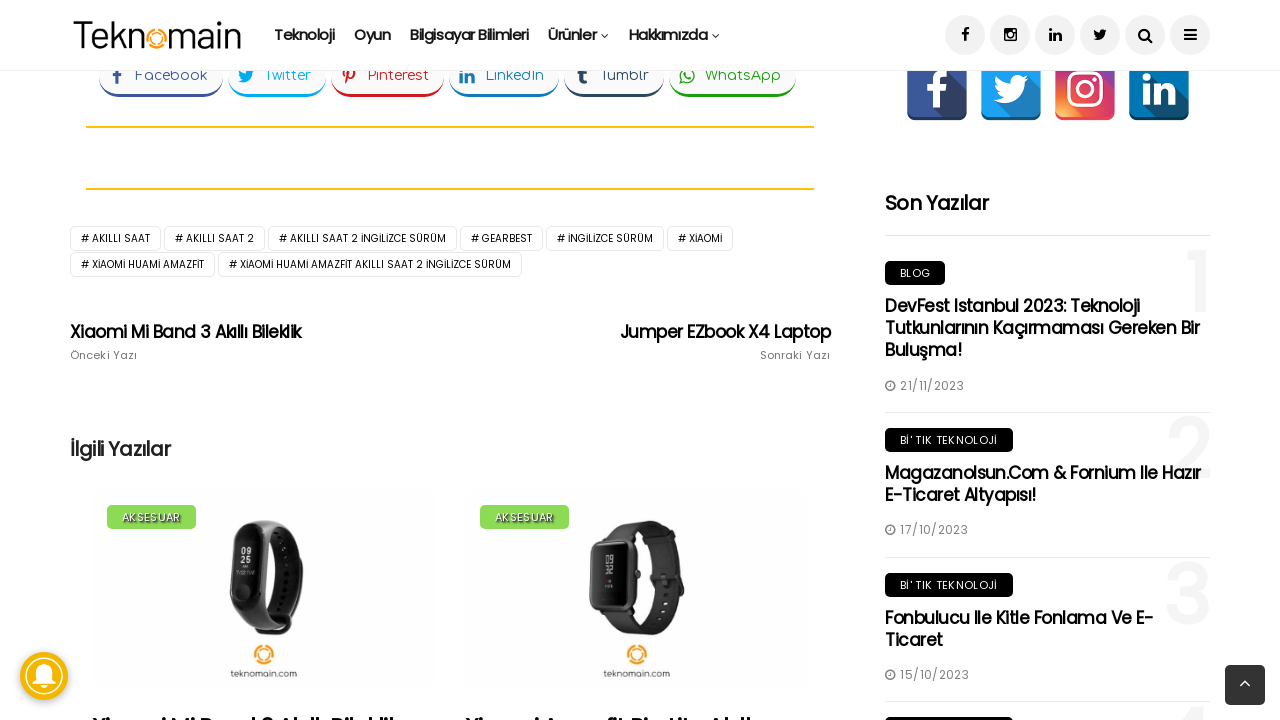

Facebook button is present and visible
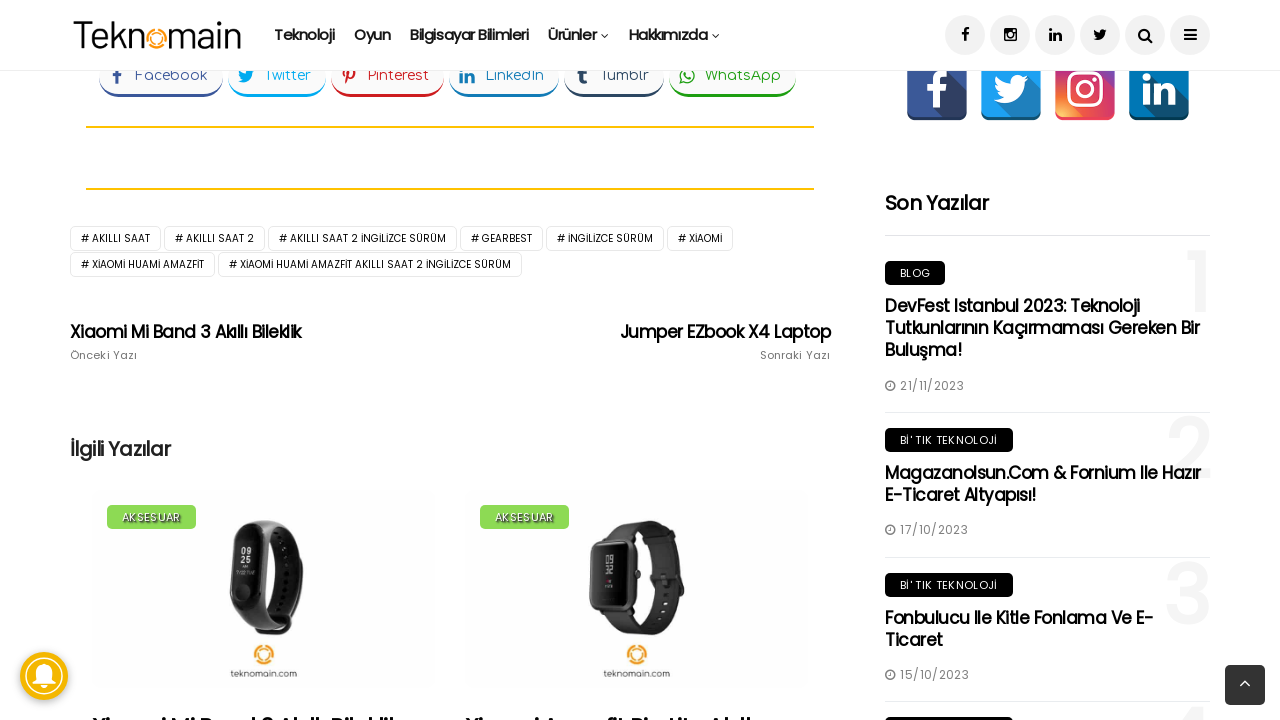

Twitter button is present and visible
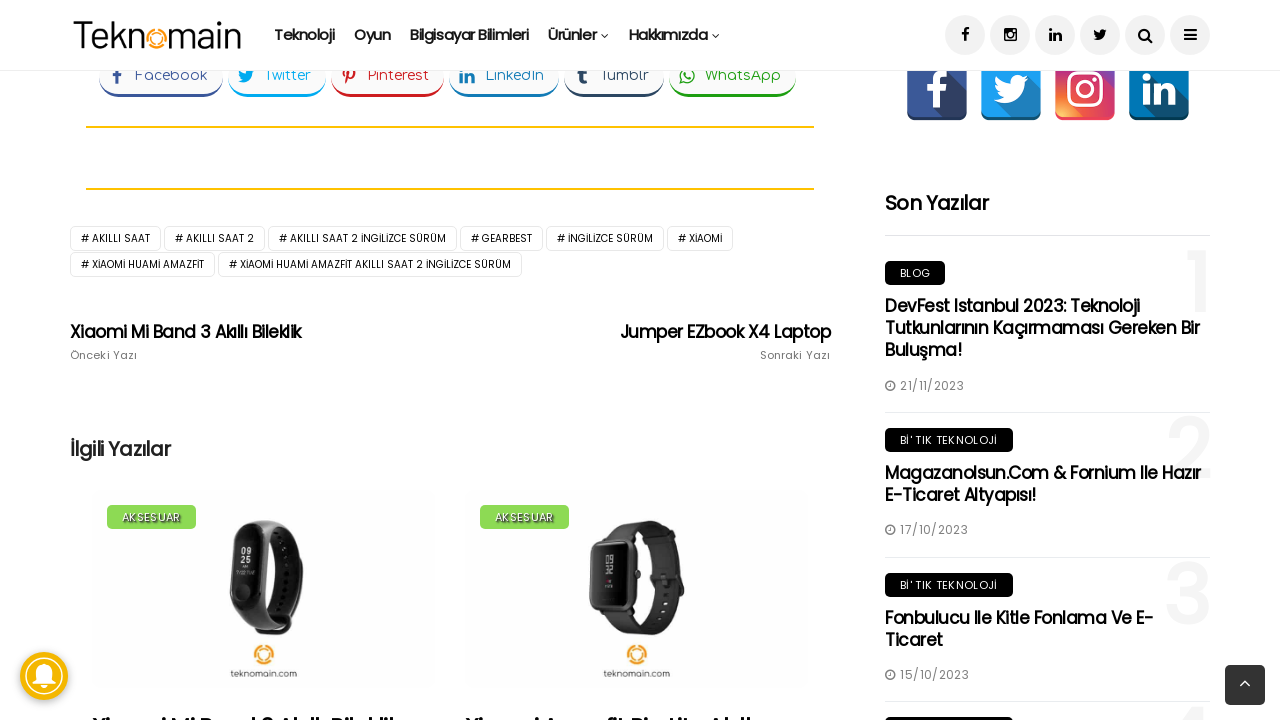

Pinterest button is present and visible
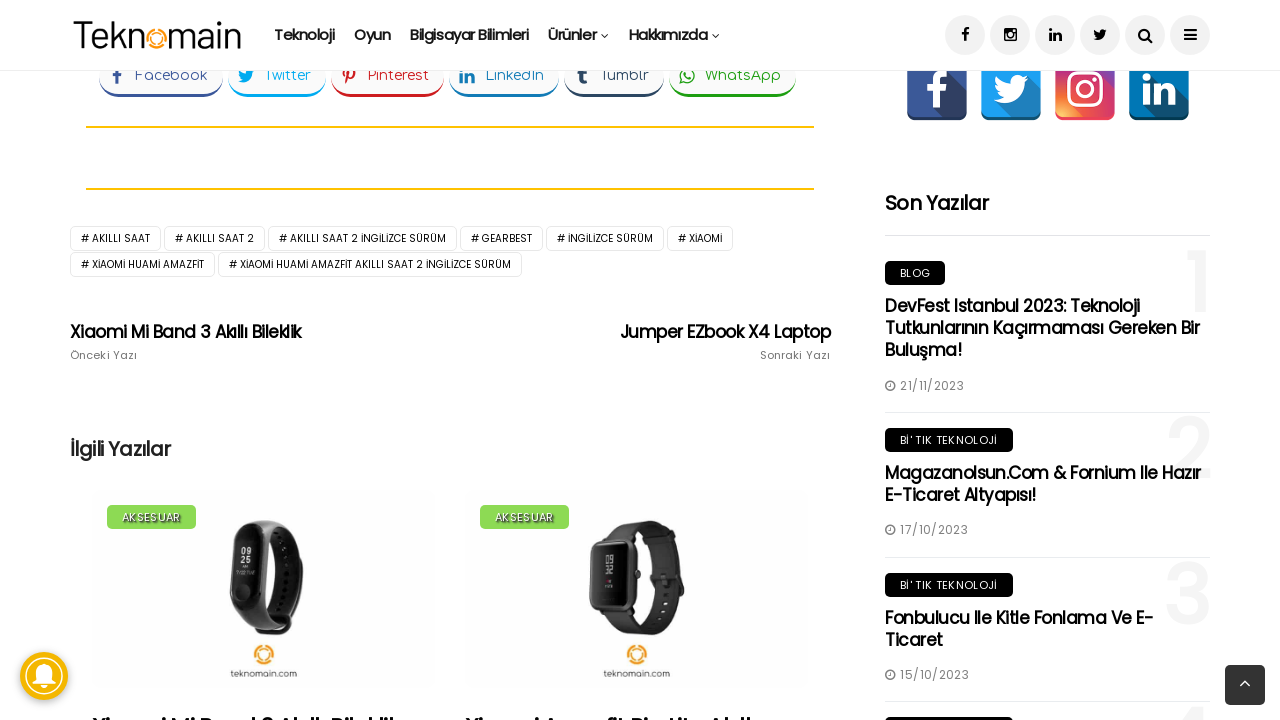

LinkedIn button is present and visible
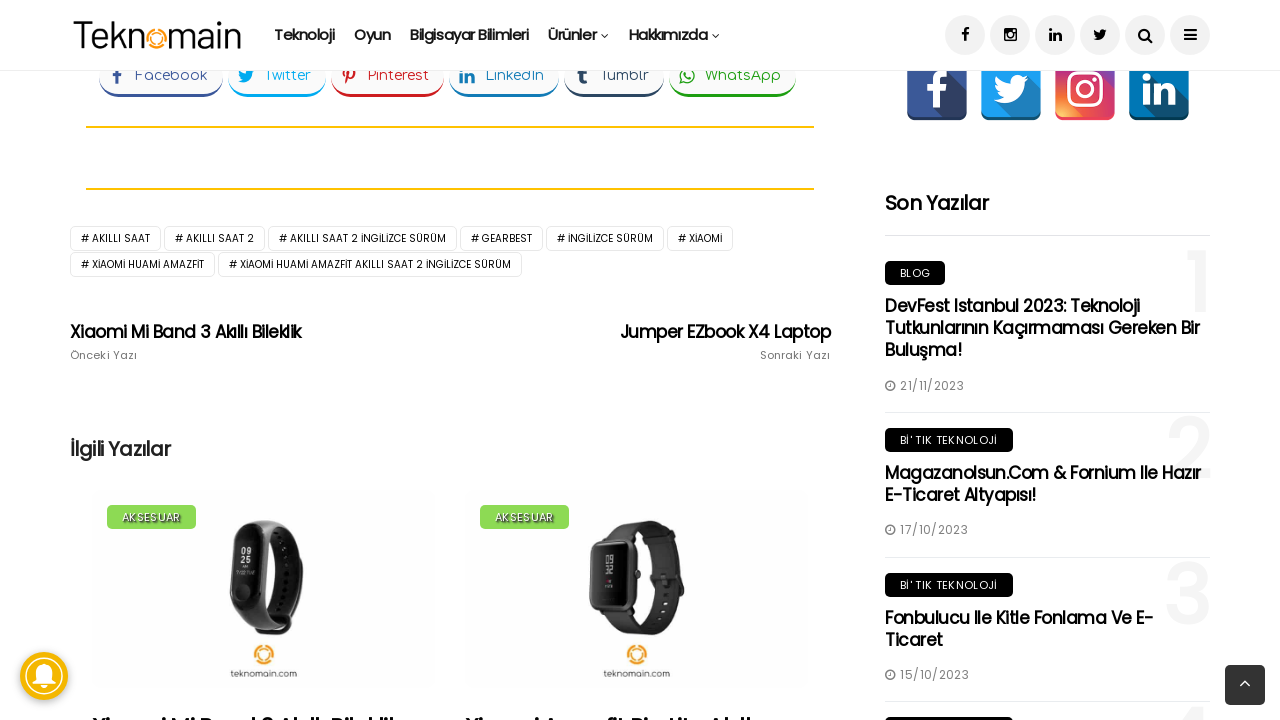

Tumblr button is present and visible
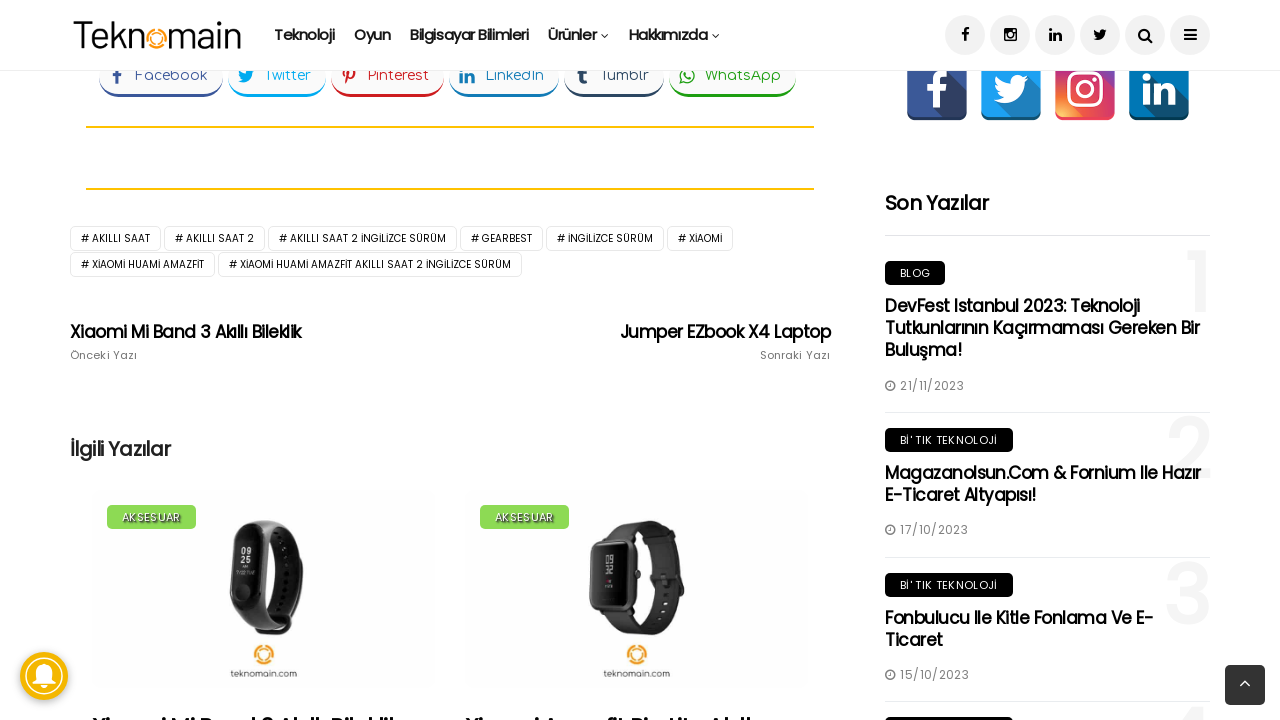

WhatsApp button is present and visible
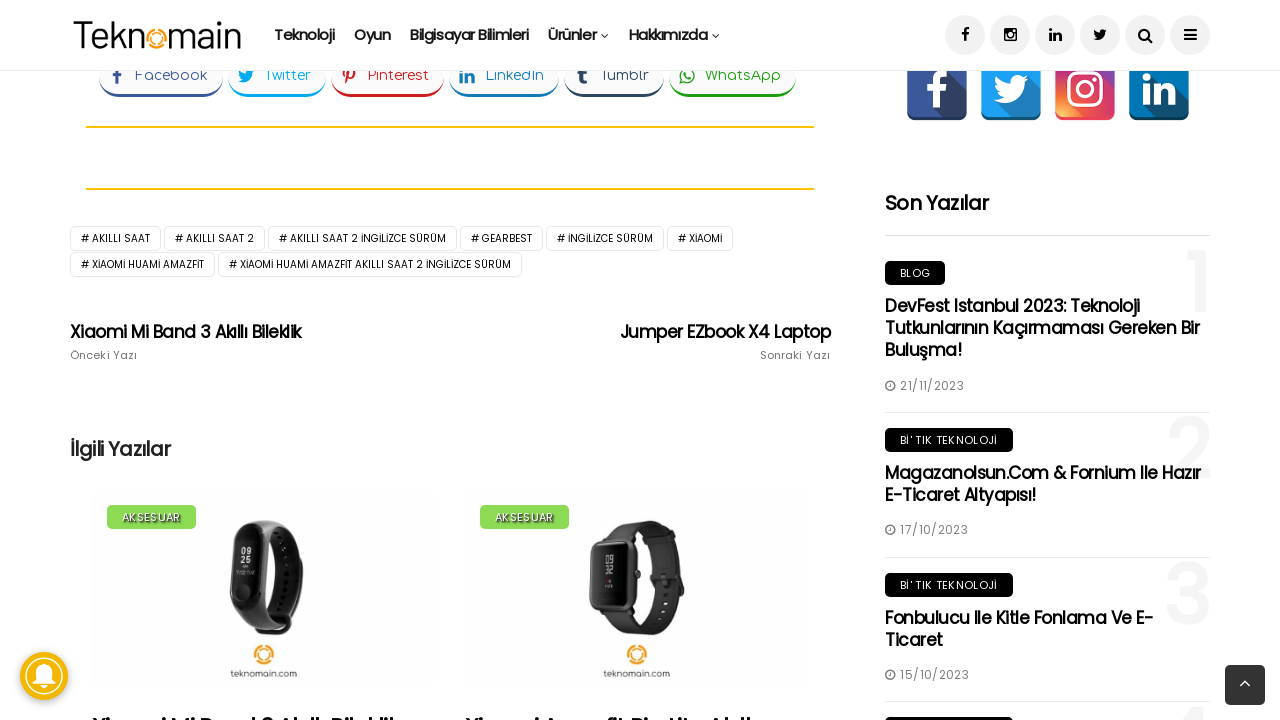

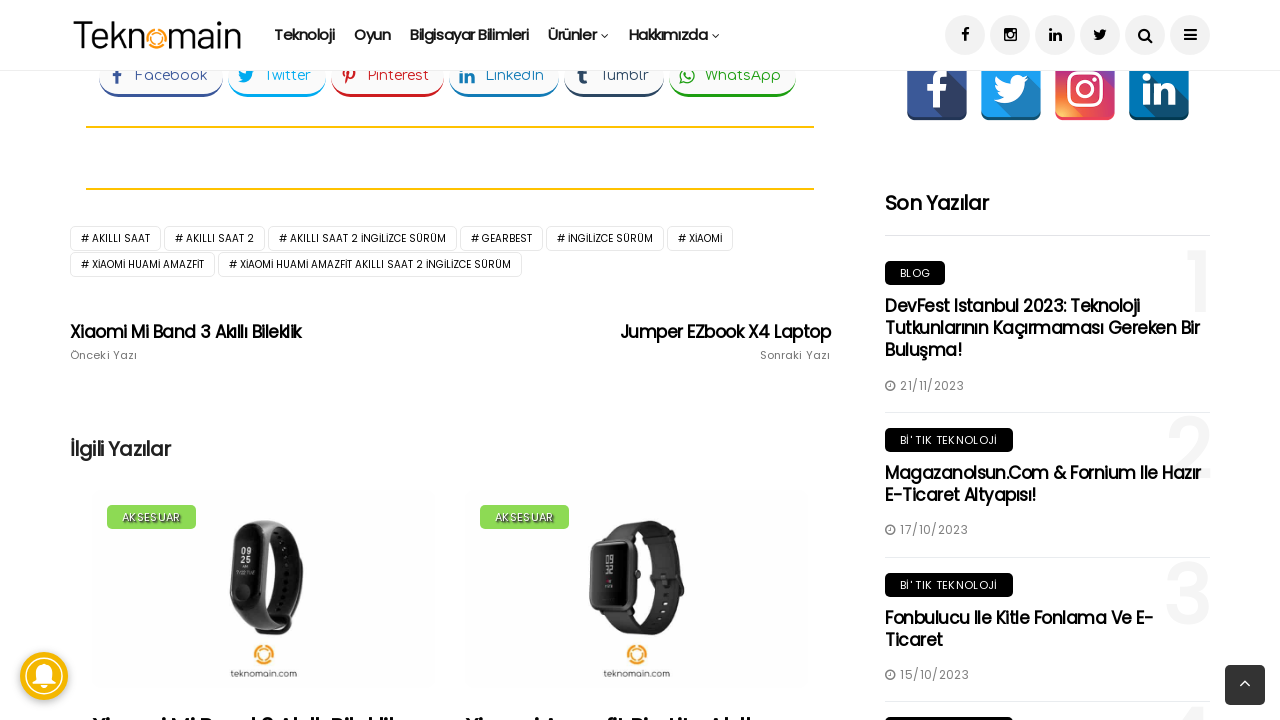